Navigates to a reviews page, clicks on a tab element, and waits for review content to load

Starting URL: https://www.ticketor.com/demo/reviews

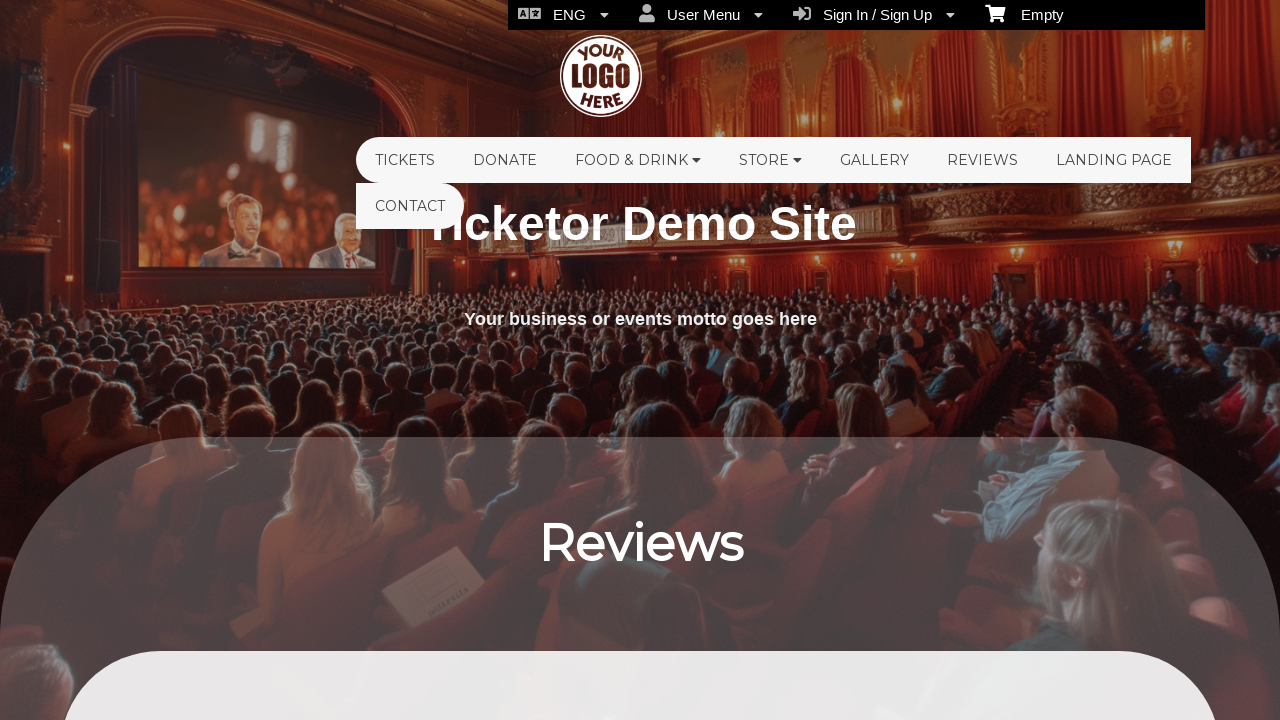

Clicked on review tab element (ui-id-3) at (640, 361) on #ui-id-3
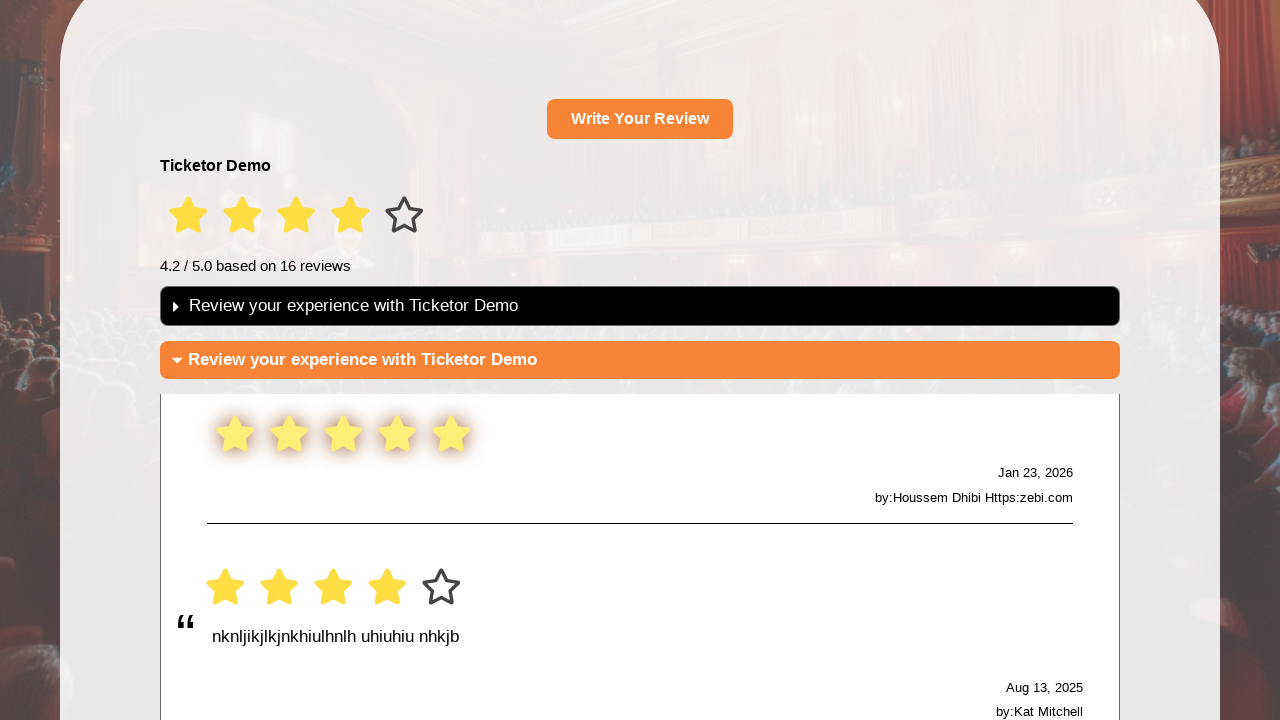

Review content loaded and became visible
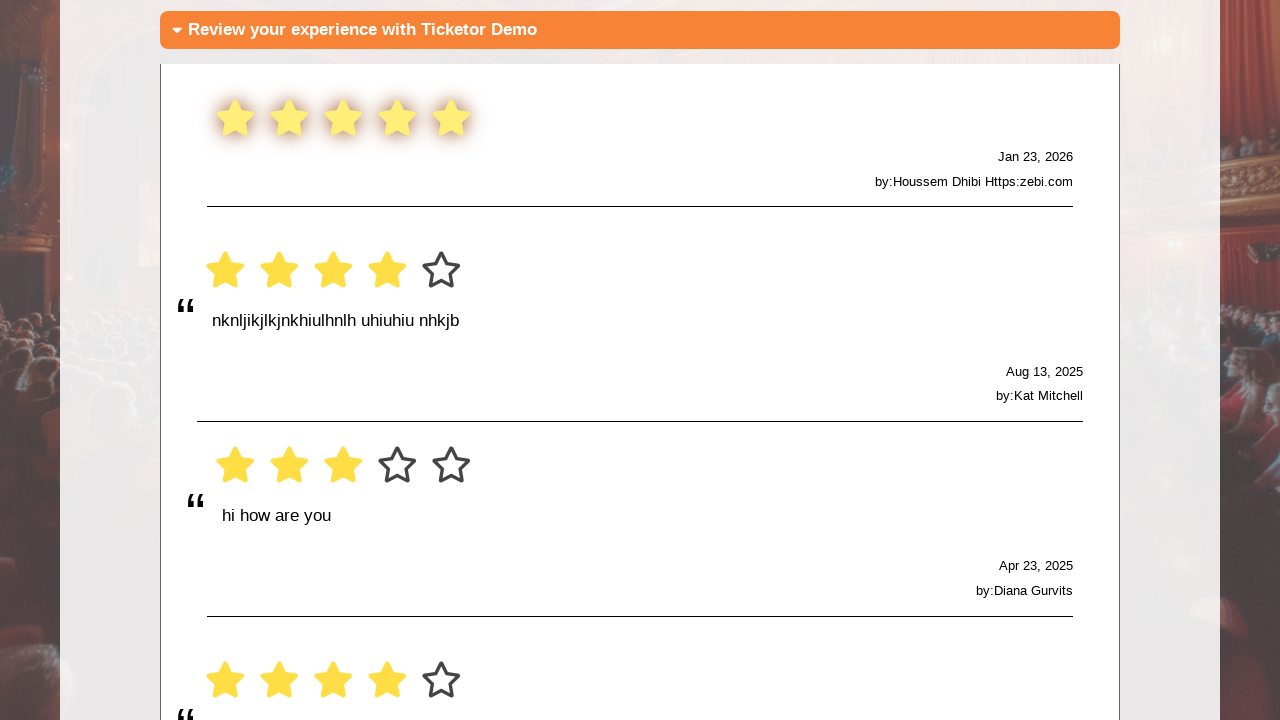

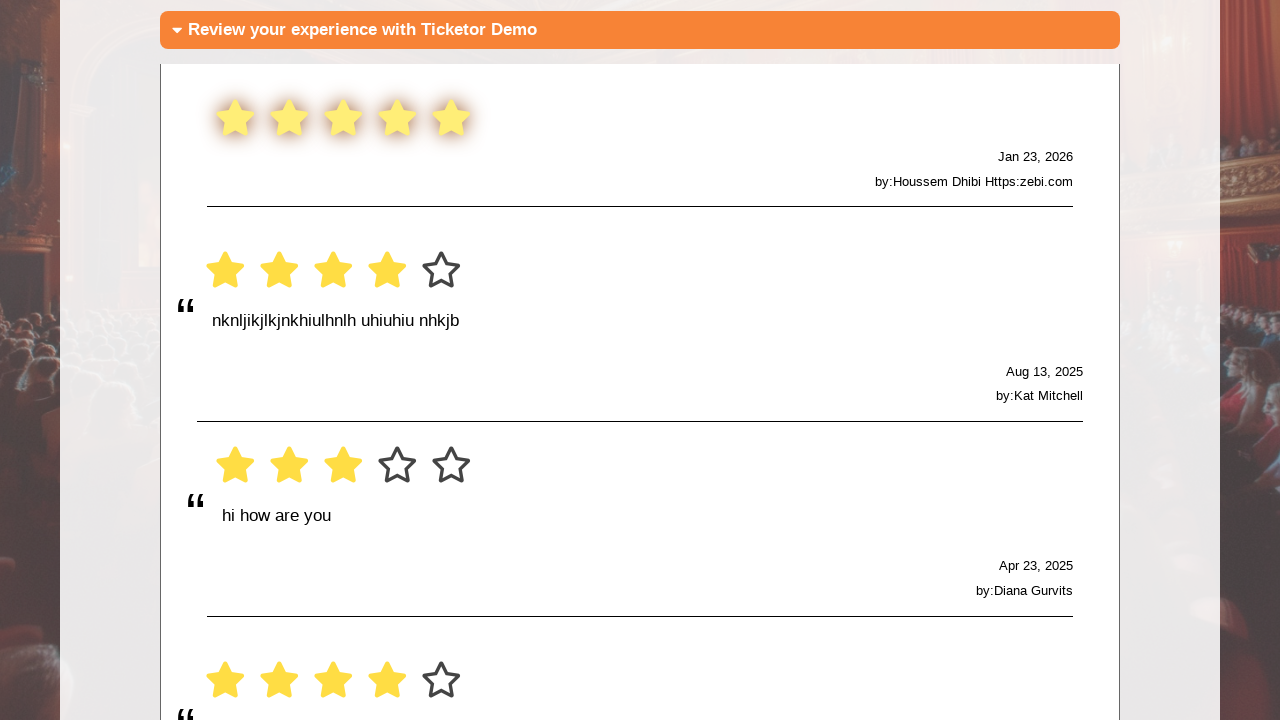